Tests a message submission form by navigating to the Messages page, filling in name, email, and content fields, then submitting and verifying the success message is displayed.

Starting URL: https://certicon-testing.azurewebsites.net/

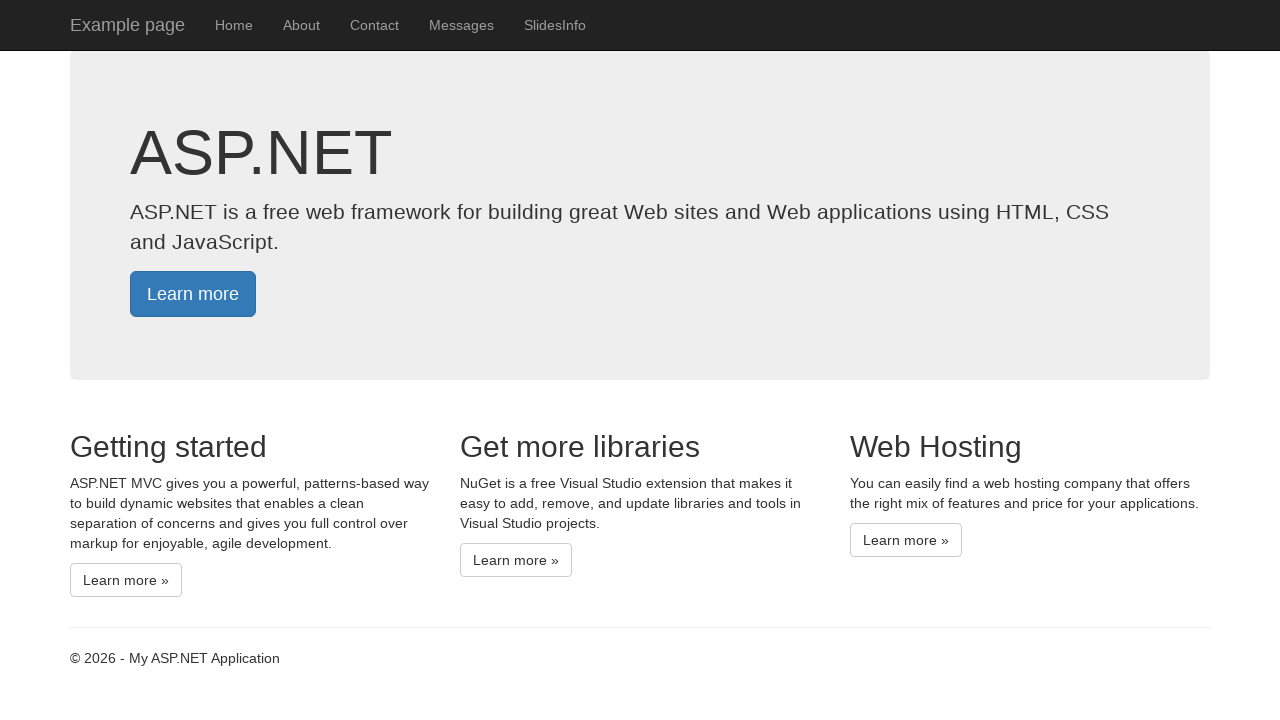

Clicked on Messages link to navigate to the form at (462, 25) on text=Messages
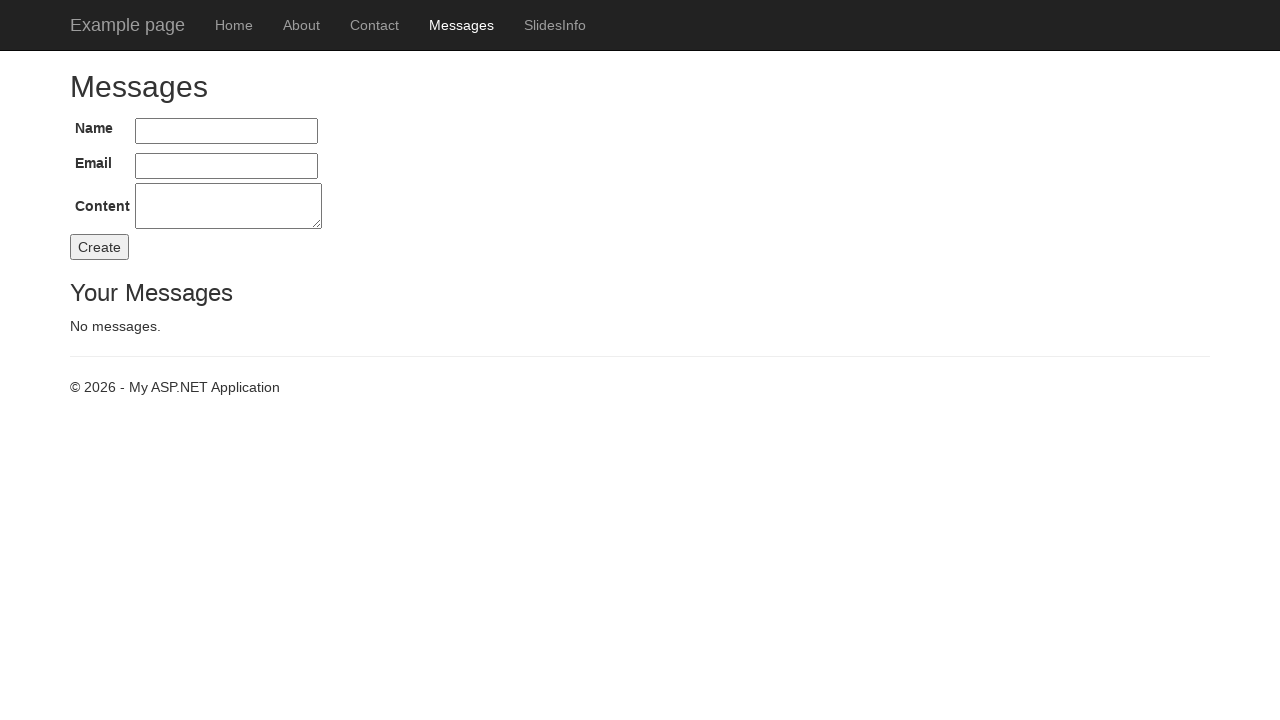

Filled in Name field with 'Karel' on #Name
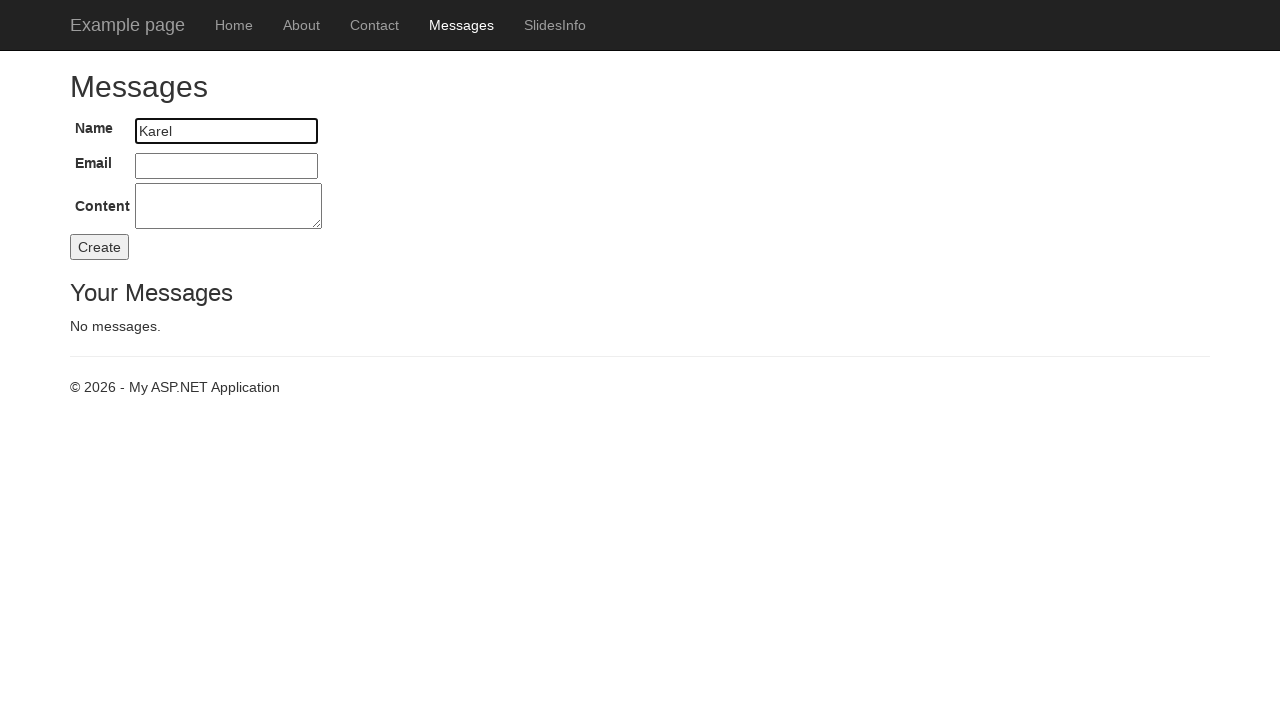

Filled in Email field with 'Karel@mail.com' on #Email
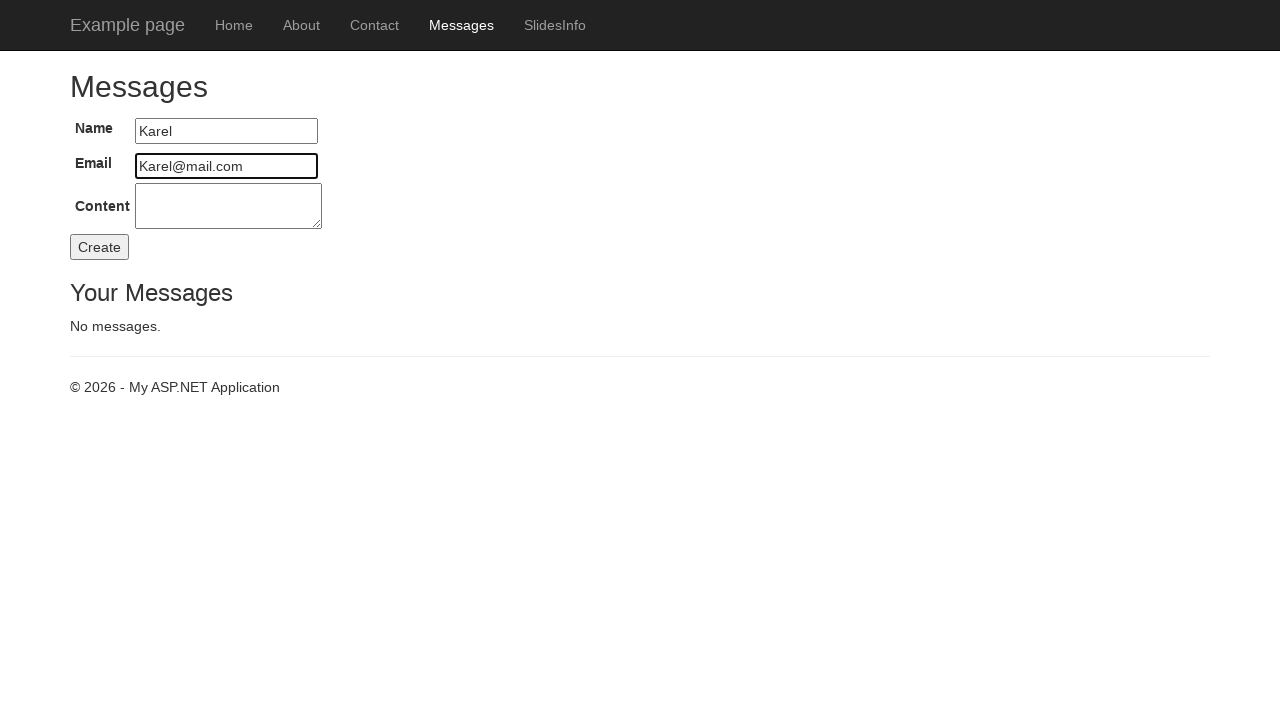

Filled in Content field with 'Just another test fellas.' on #Content
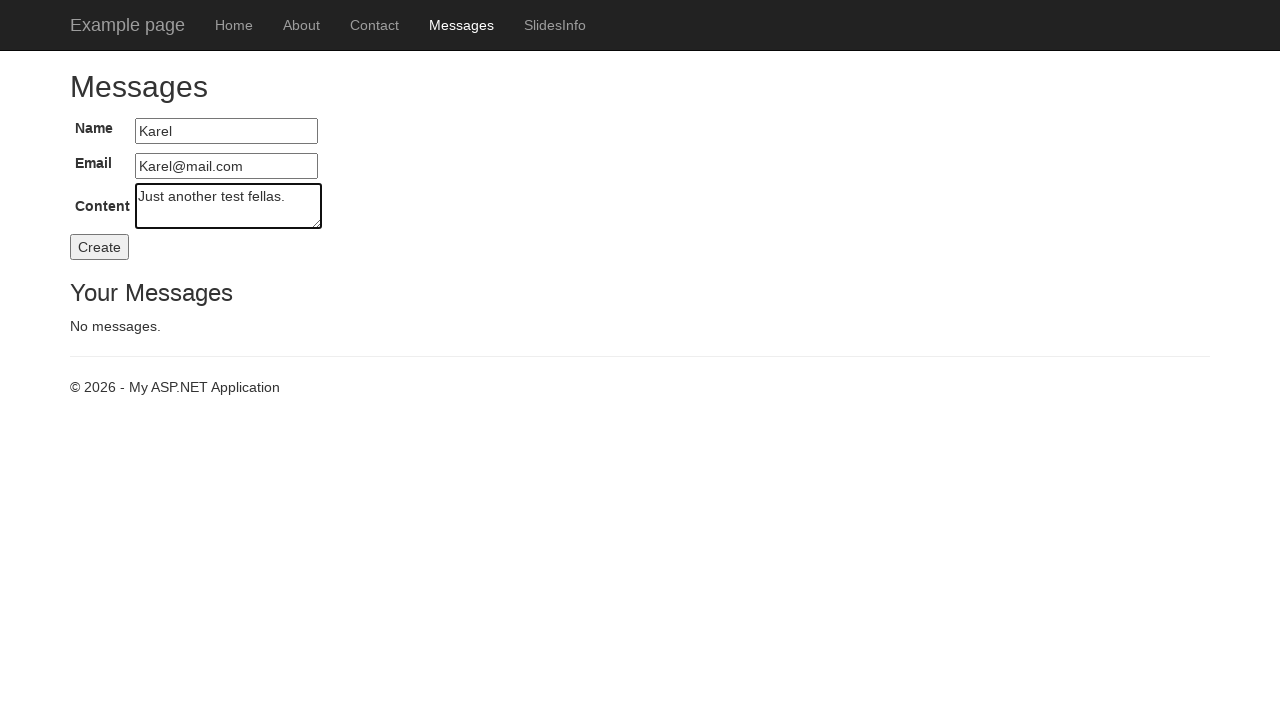

Clicked Create button to submit the form at (100, 247) on #buttonCreate
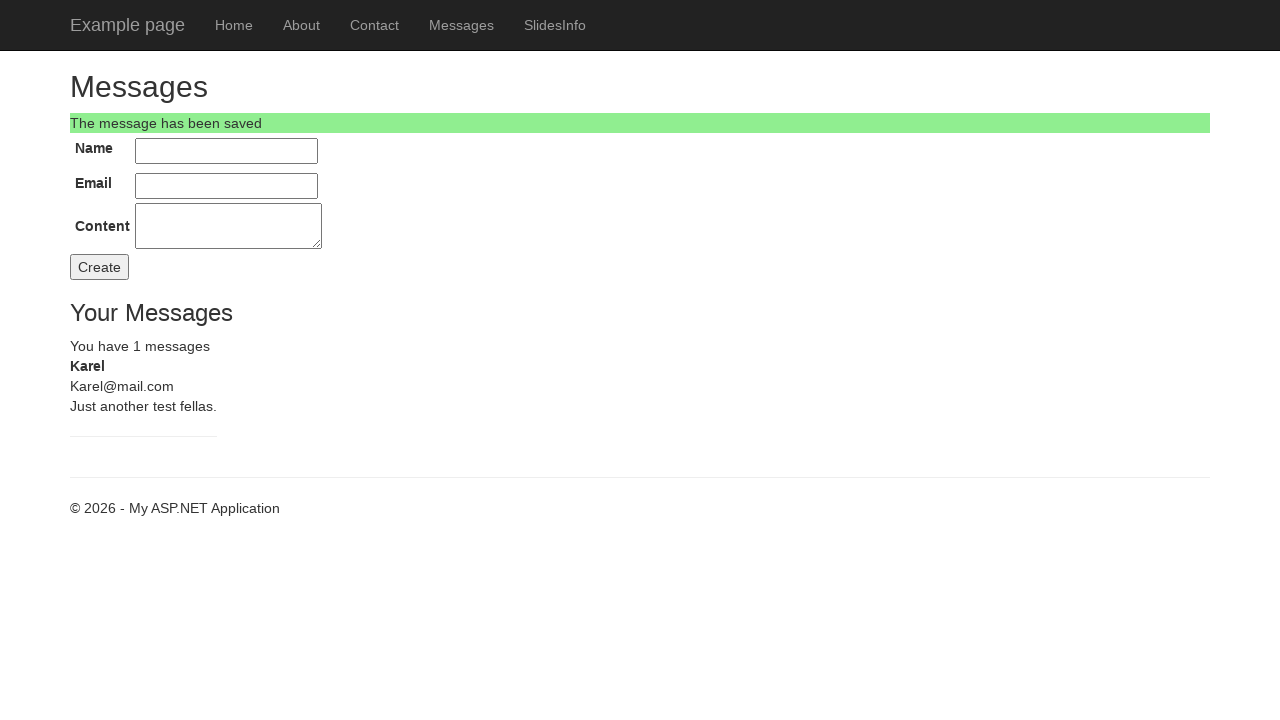

Success message displayed
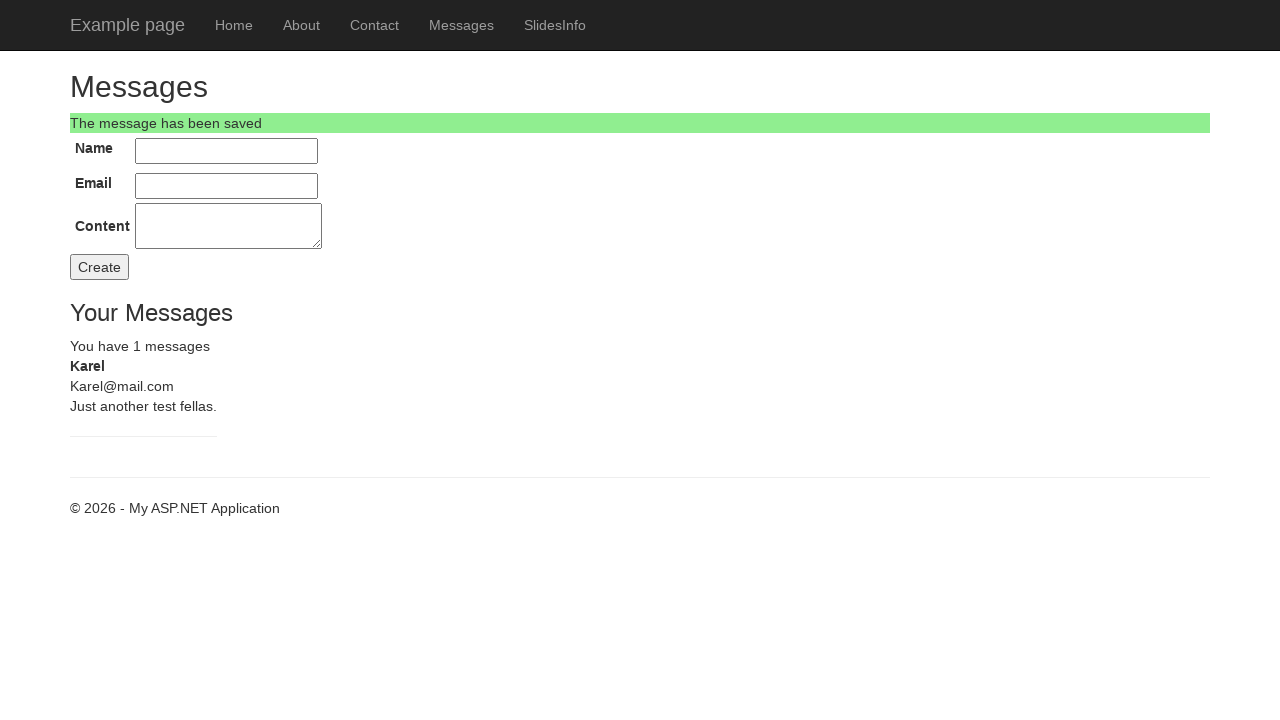

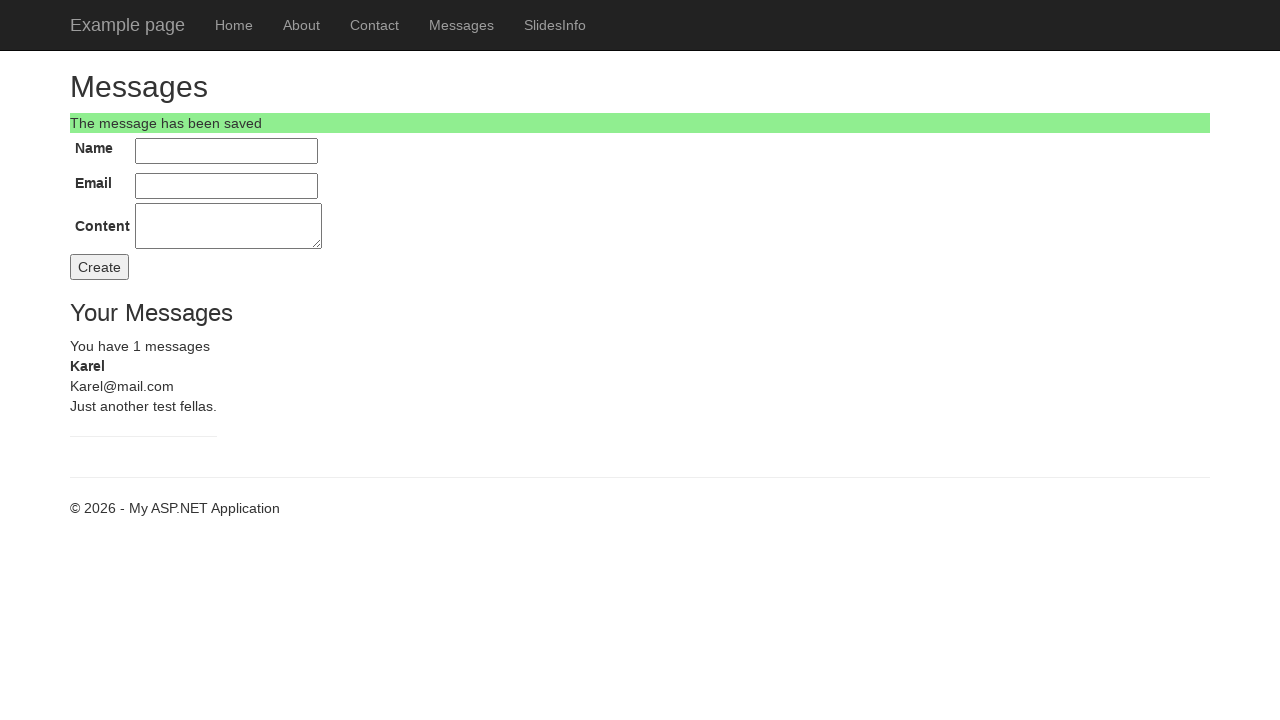